Tests a registration page by navigating to it, filling in username and email fields, submitting the form, and verifying the registration was successful by checking the table displays the entered data.

Starting URL: https://material.playwrightvn.com/

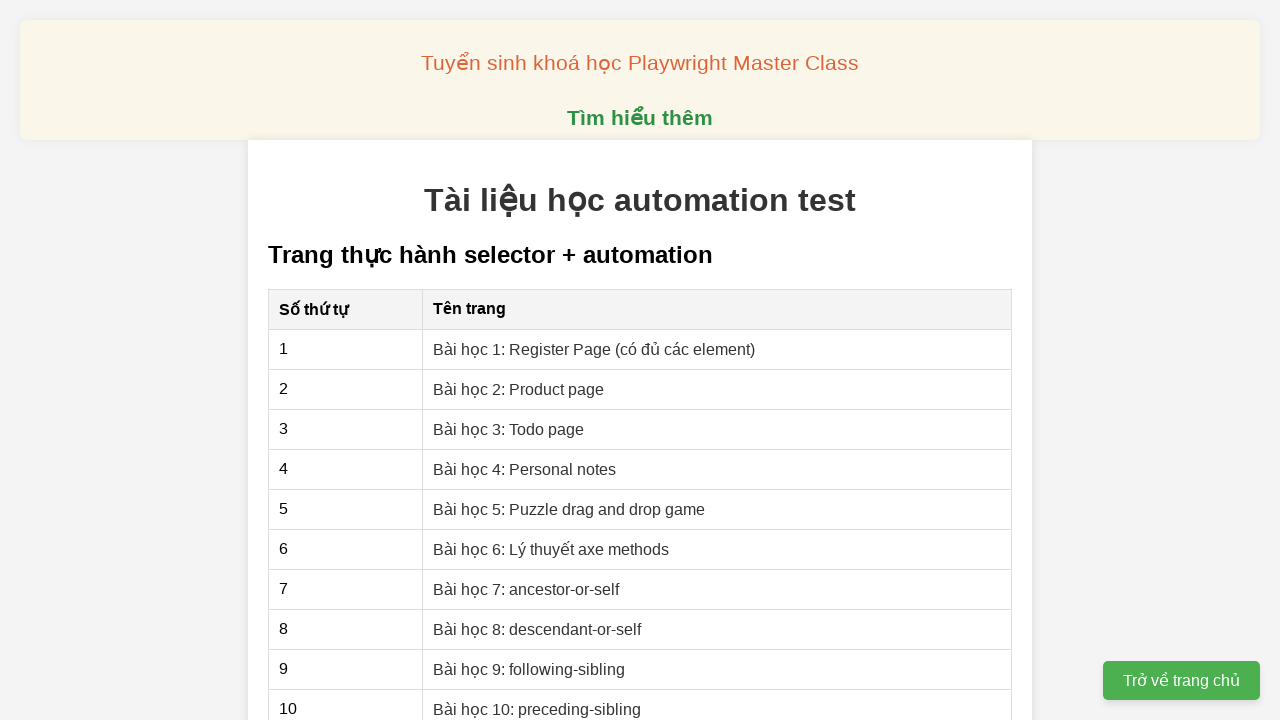

Clicked on Register Page link at (594, 349) on xpath=//a[@href ="01-xpath-register-page.html"]
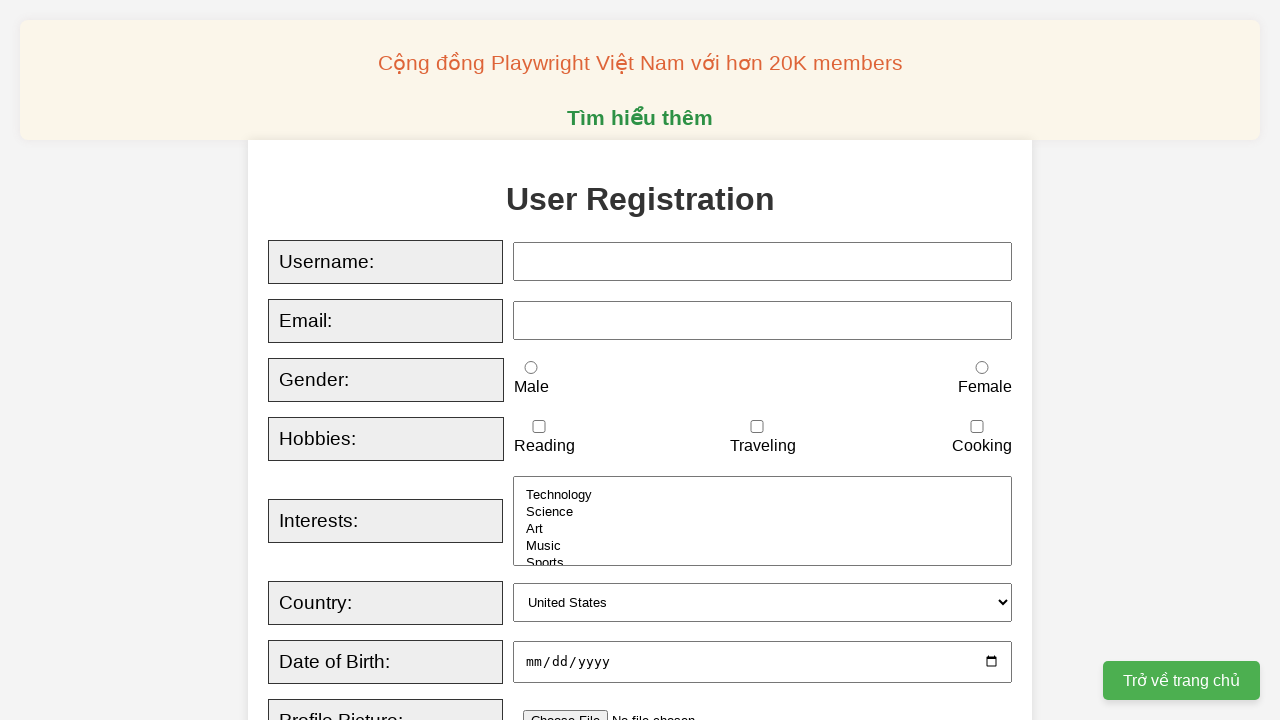

Filled username field with 'Lan Anh' on xpath=//input[@id = "username"]
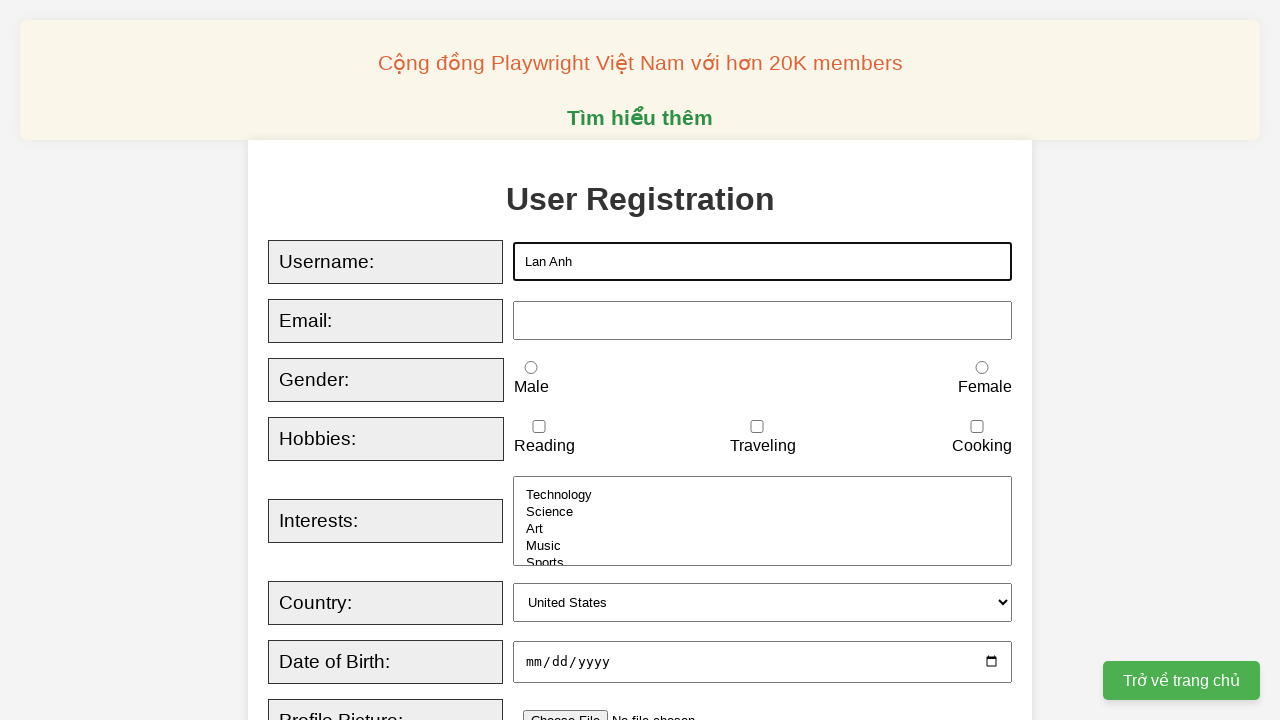

Filled email field with 'lananh@gmail.com' on xpath=//input[@id = "email"]
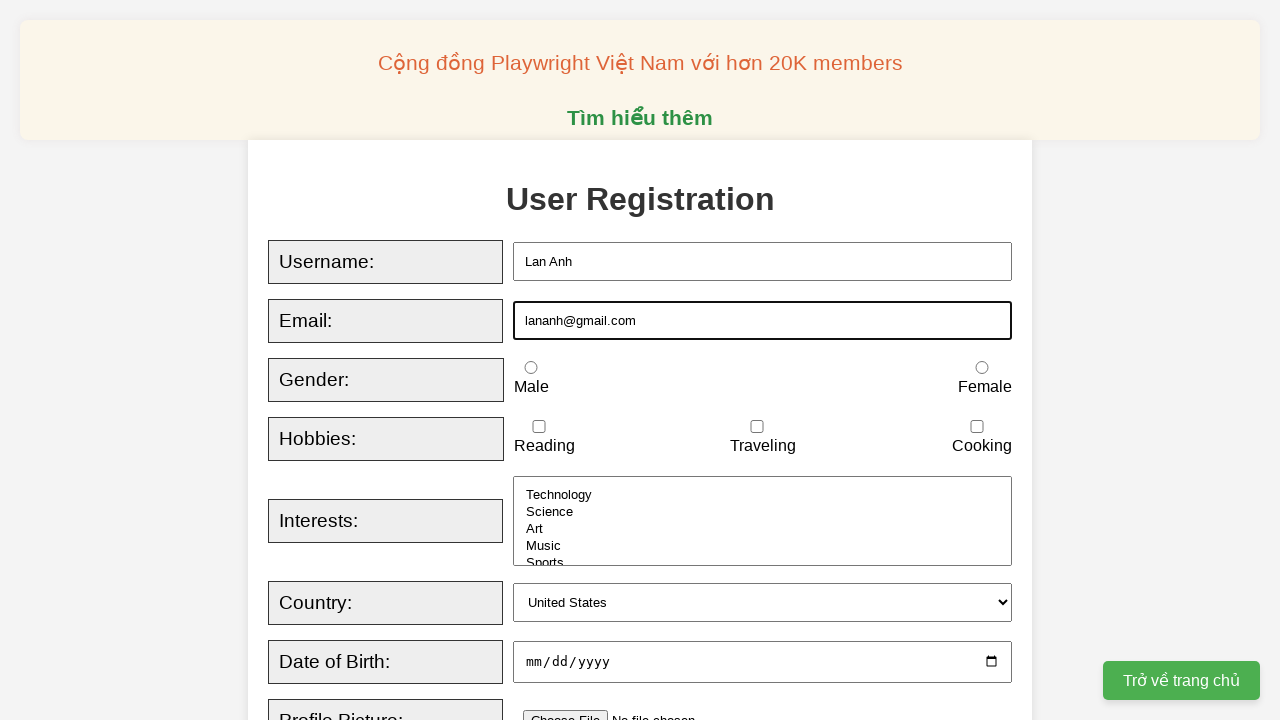

Clicked Register button to submit form at (528, 360) on xpath=//button[@type = "submit"]
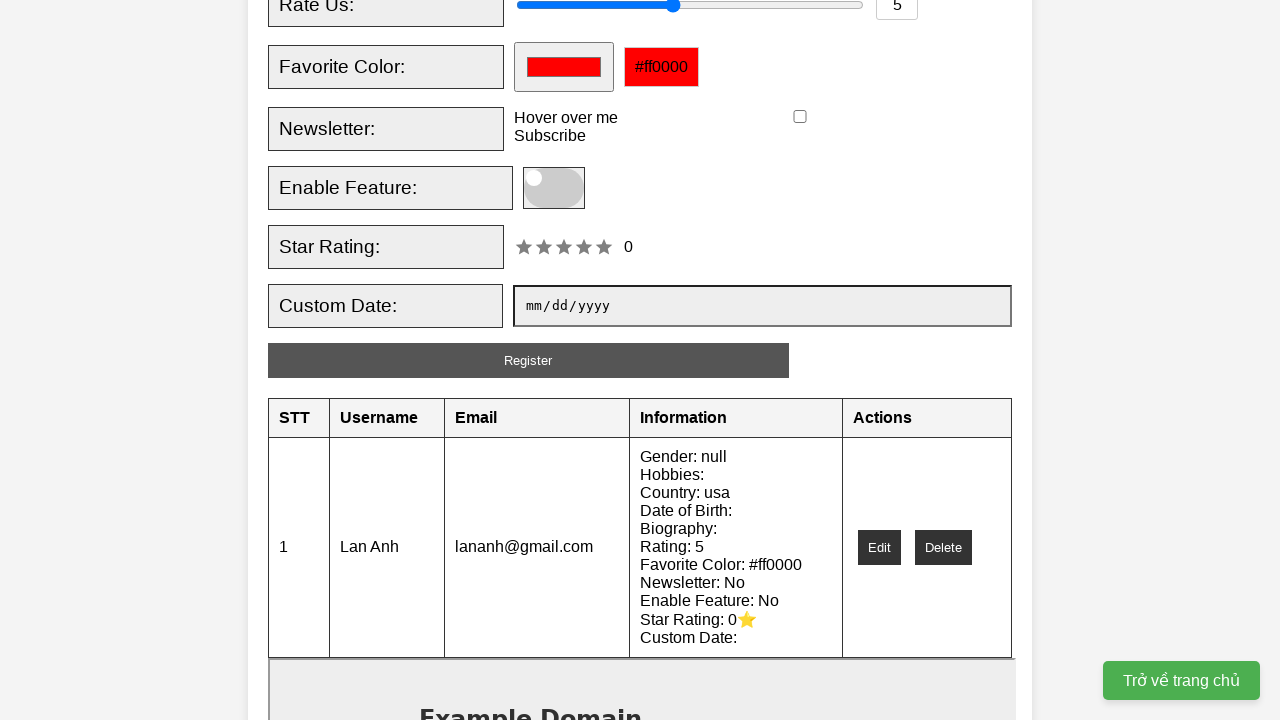

Verified that table displays exactly 1 row
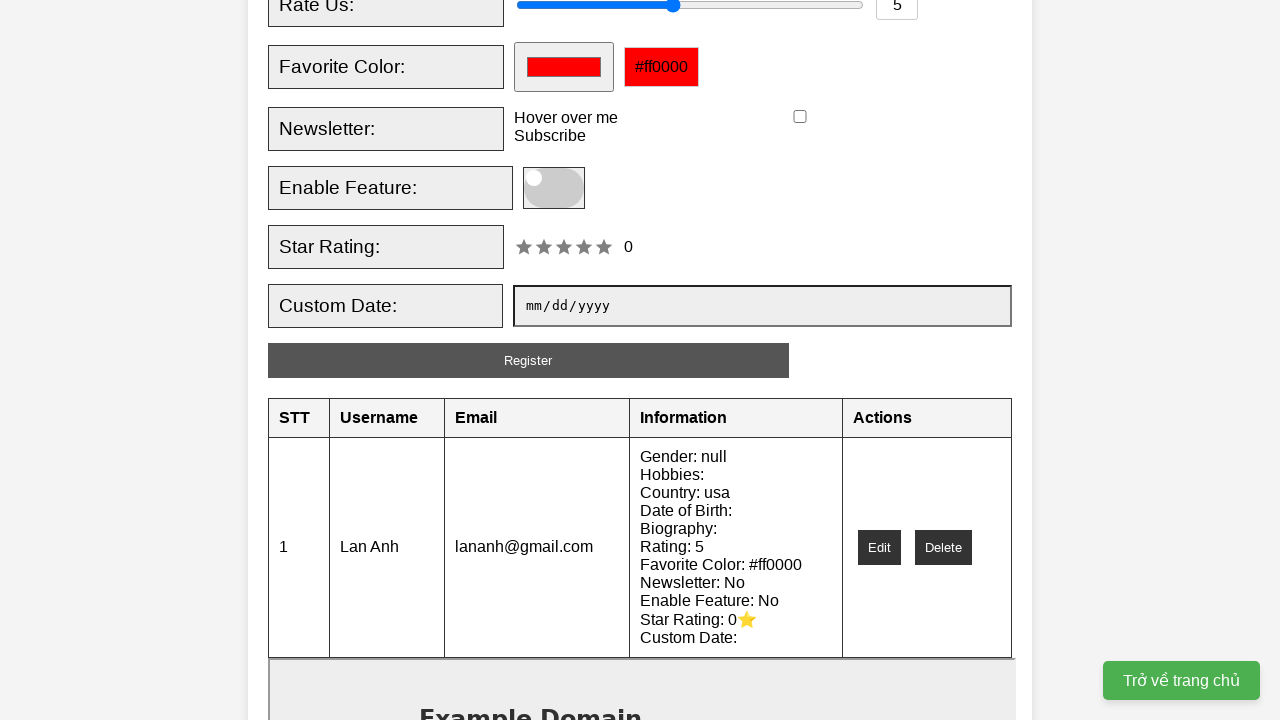

Verified username 'Lan Anh' appears in table
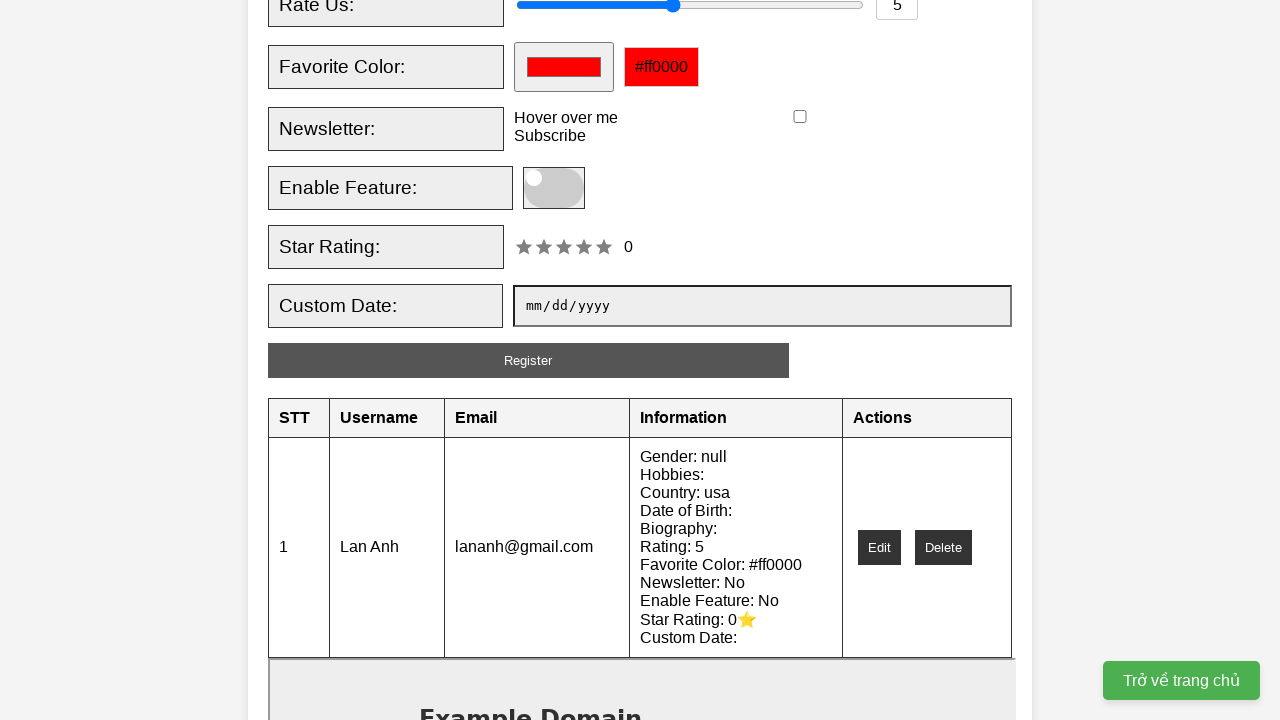

Verified email 'lananh@gmail.com' appears in table
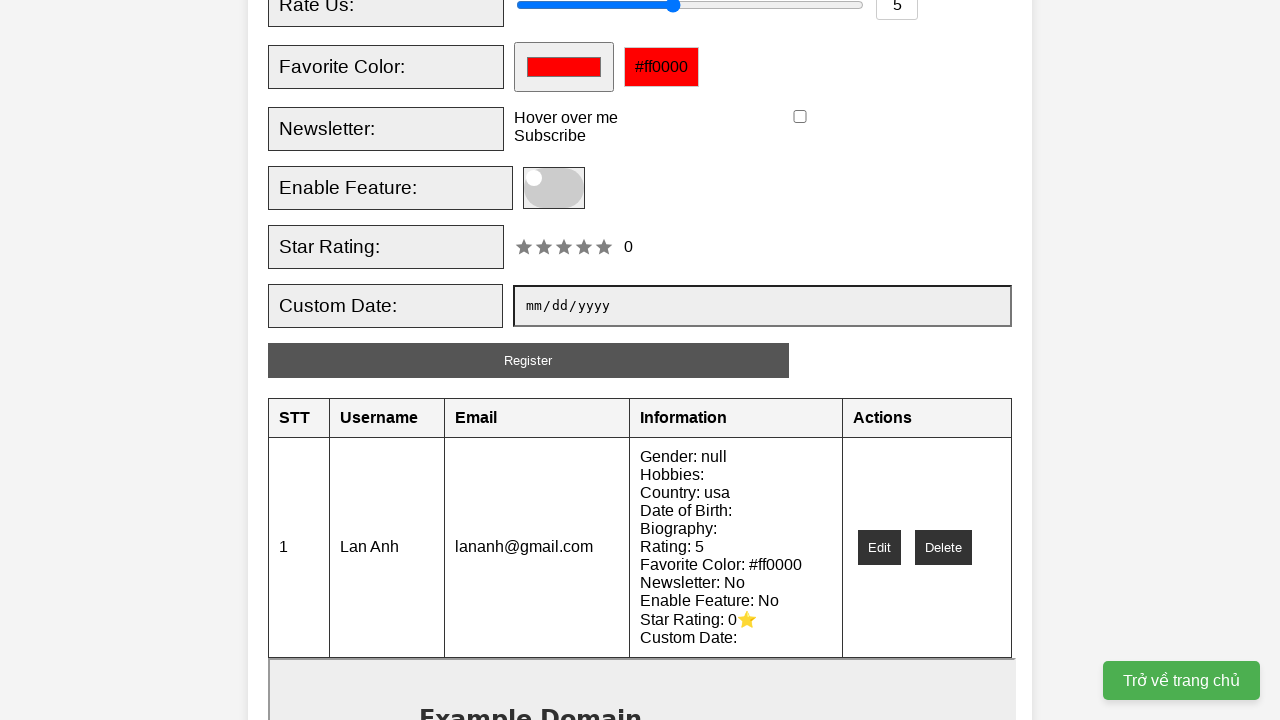

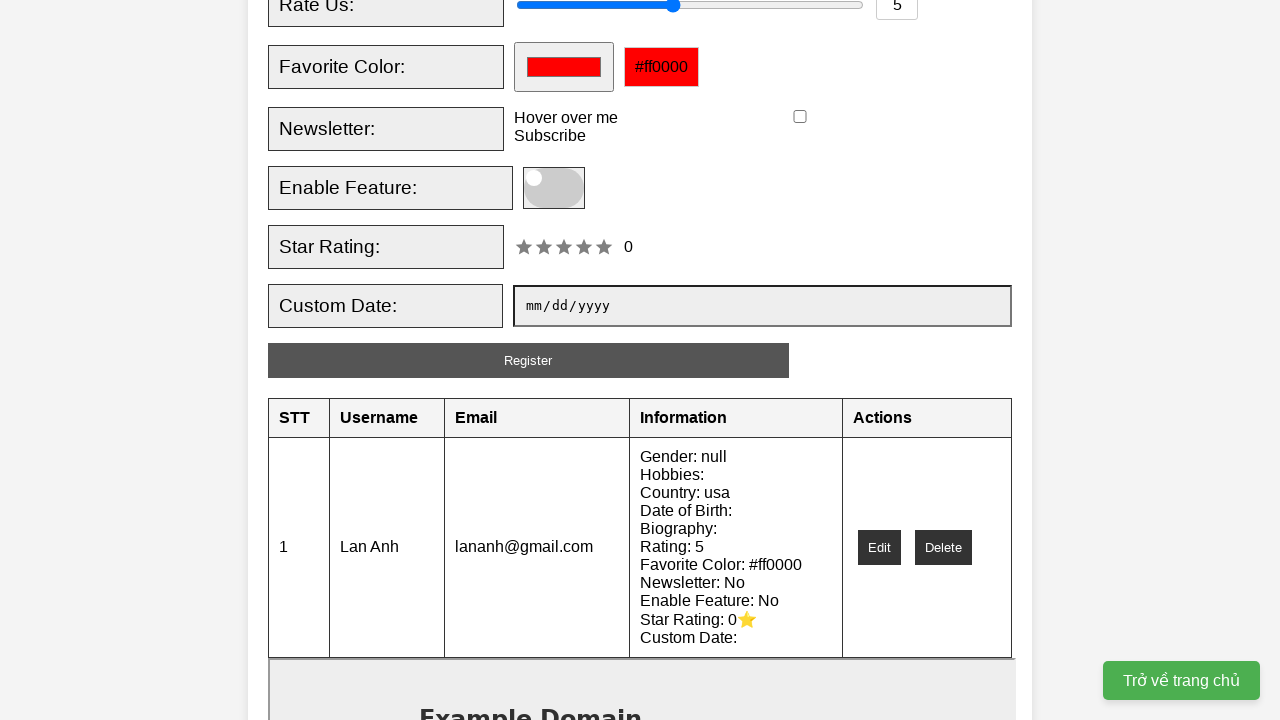